Tests handling multiple windows by clicking a link that opens a new window and iterating through available windows to find and switch to the target window.

Starting URL: https://practice.cydeo.com/windows

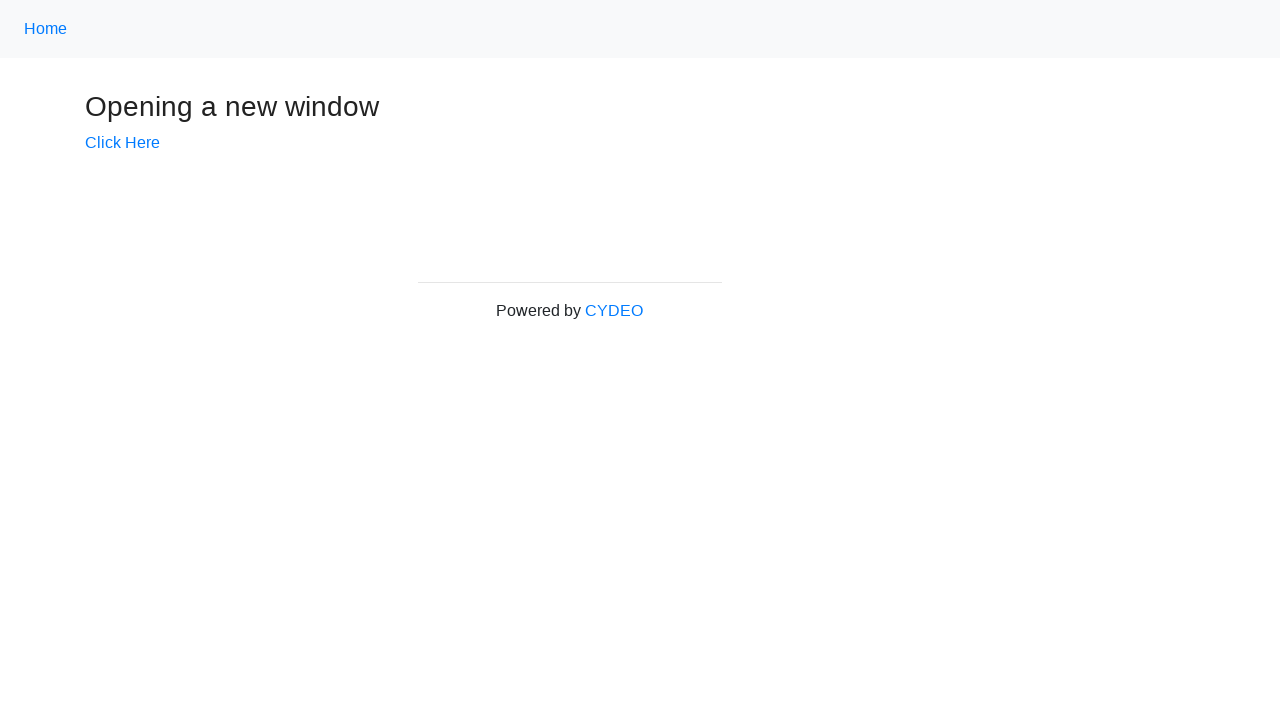

Clicked 'Click Here' link to open new window at (122, 143) on text=Click Here
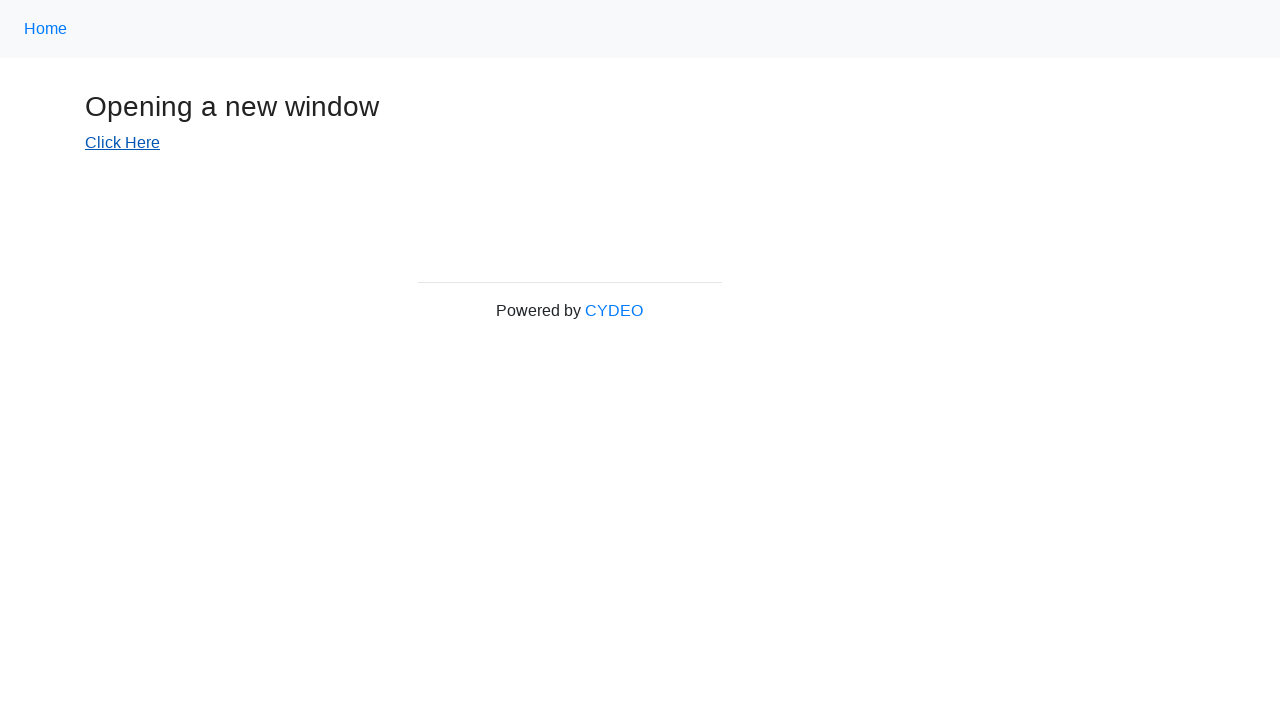

Captured new window/page object
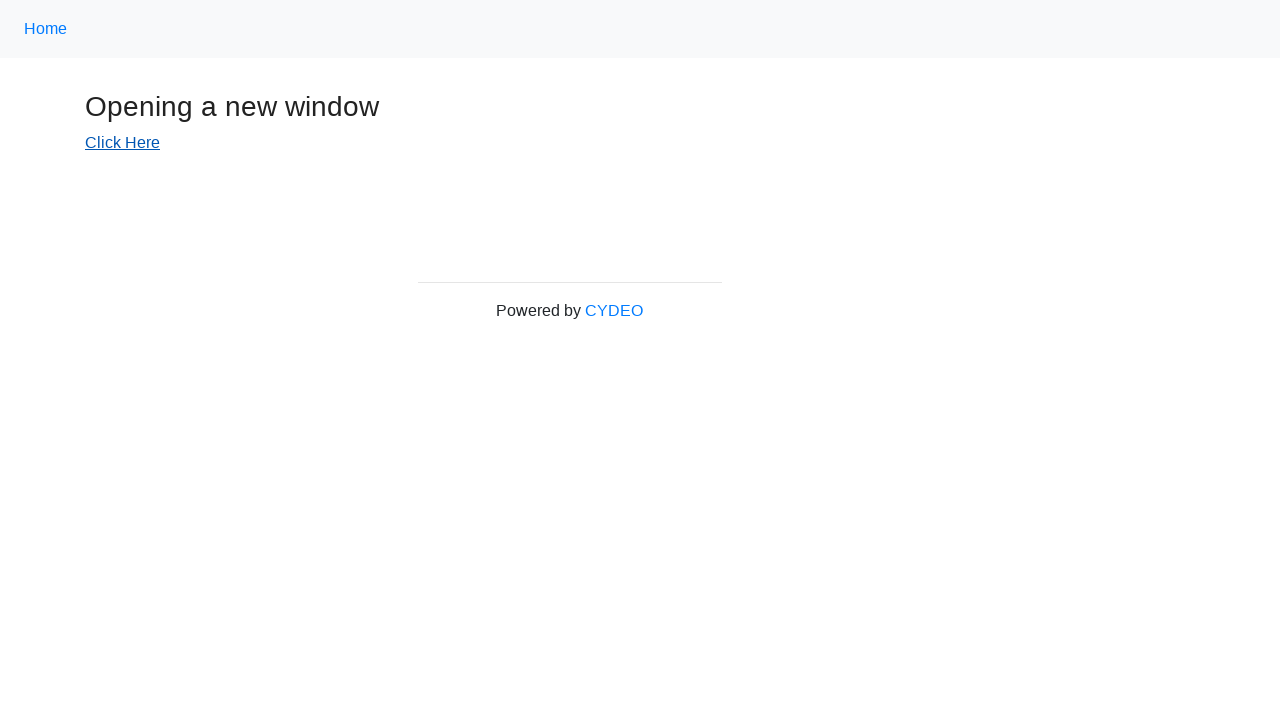

New window loaded completely
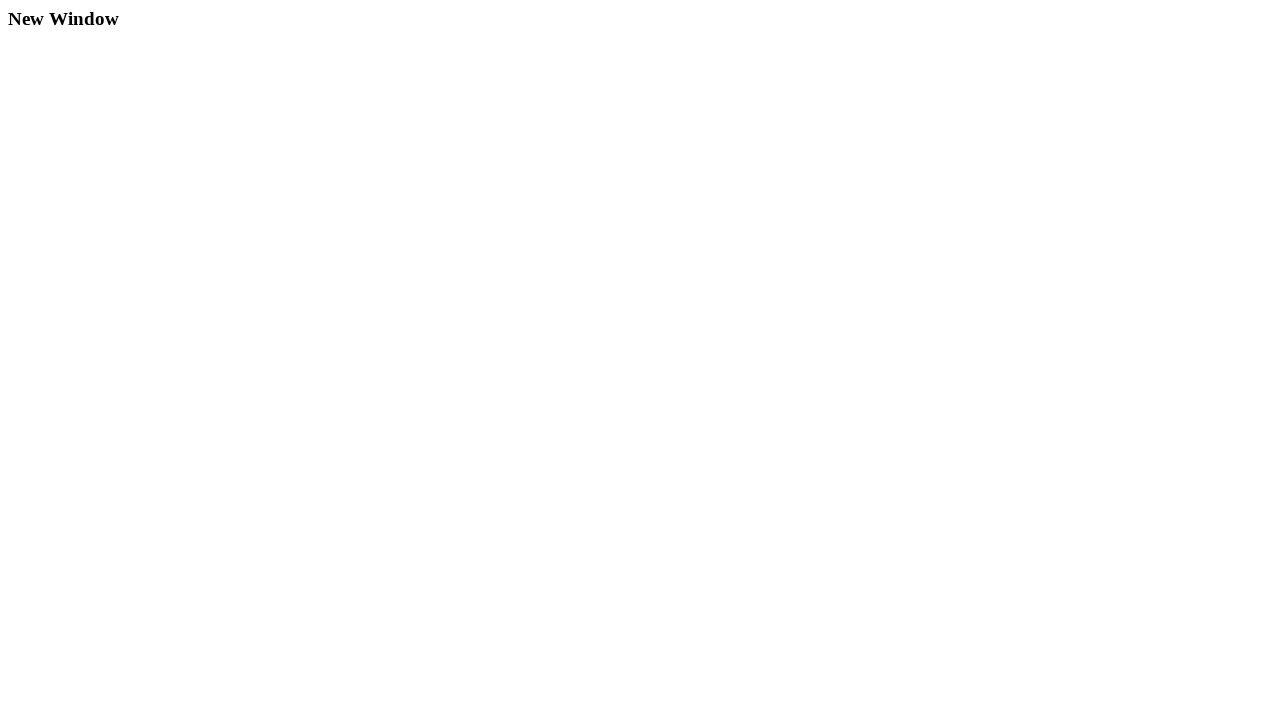

Retrieved all available windows/pages from context
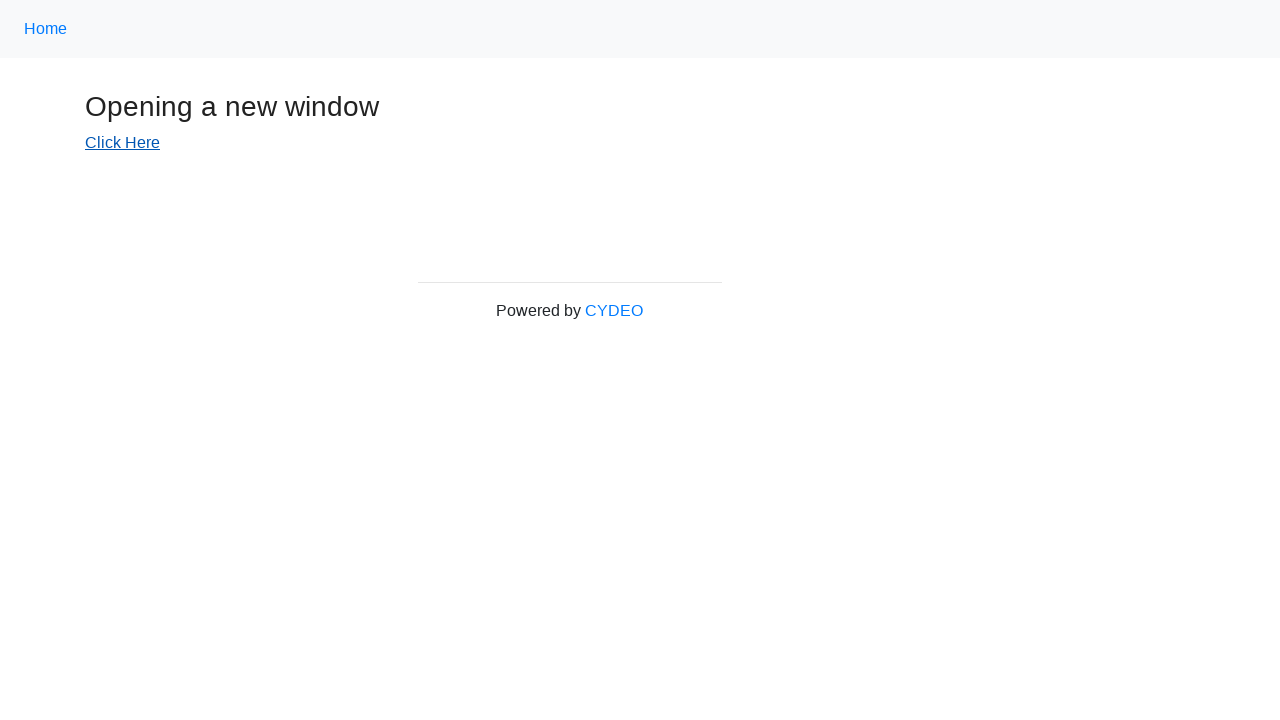

Switched to window with title: New Window
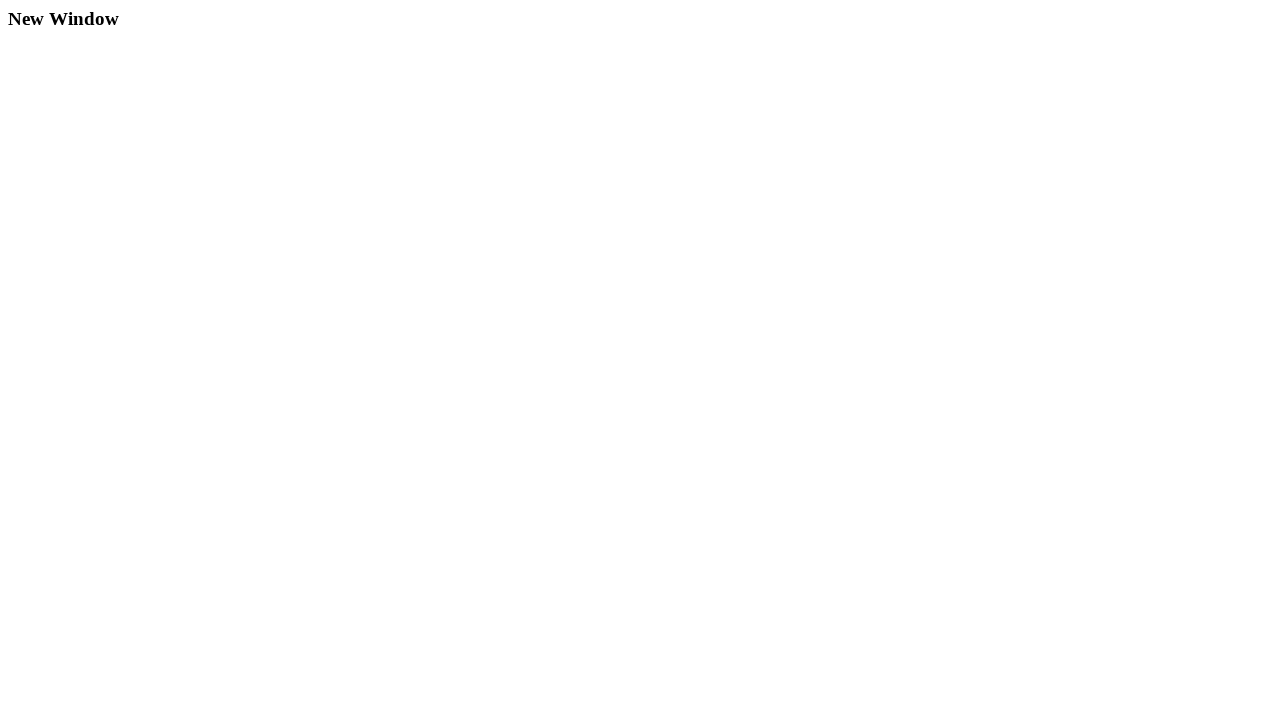

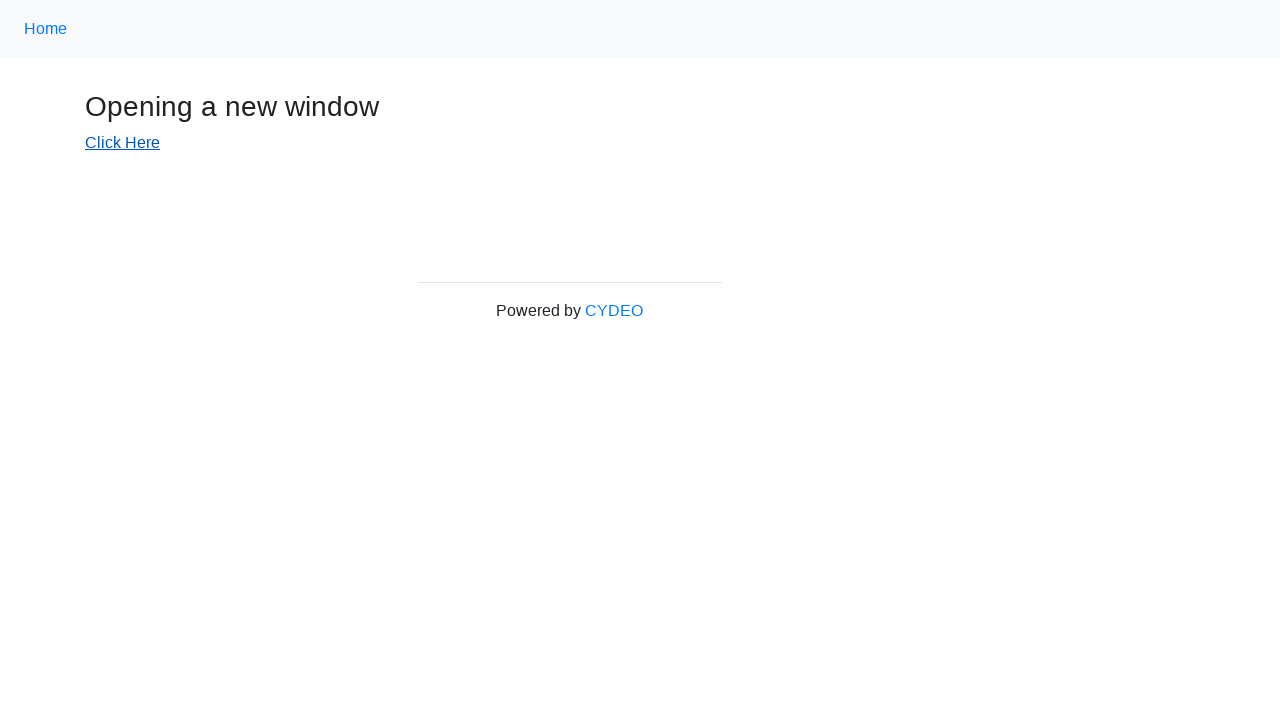